Tests various button properties and interactions including getting position, color, size, checking if disabled, and clicking a button

Starting URL: https://www.leafground.com/button.xhtml

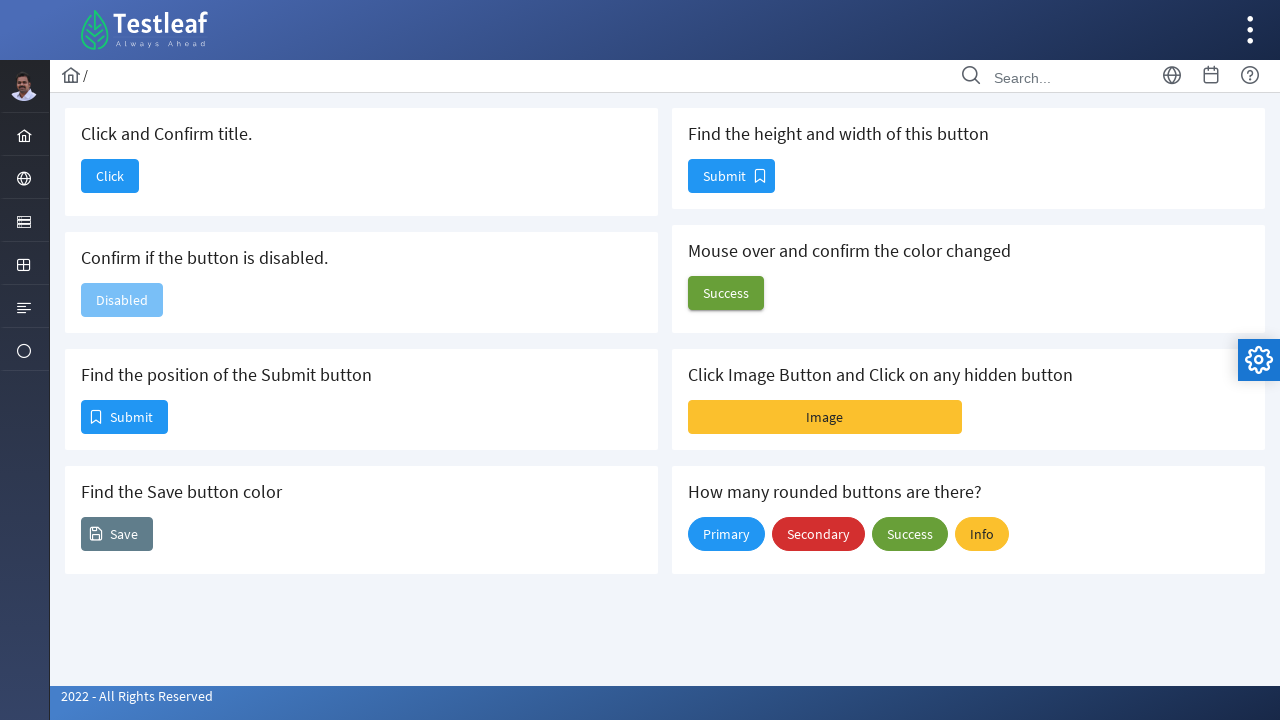

Retrieved bounding box position of button
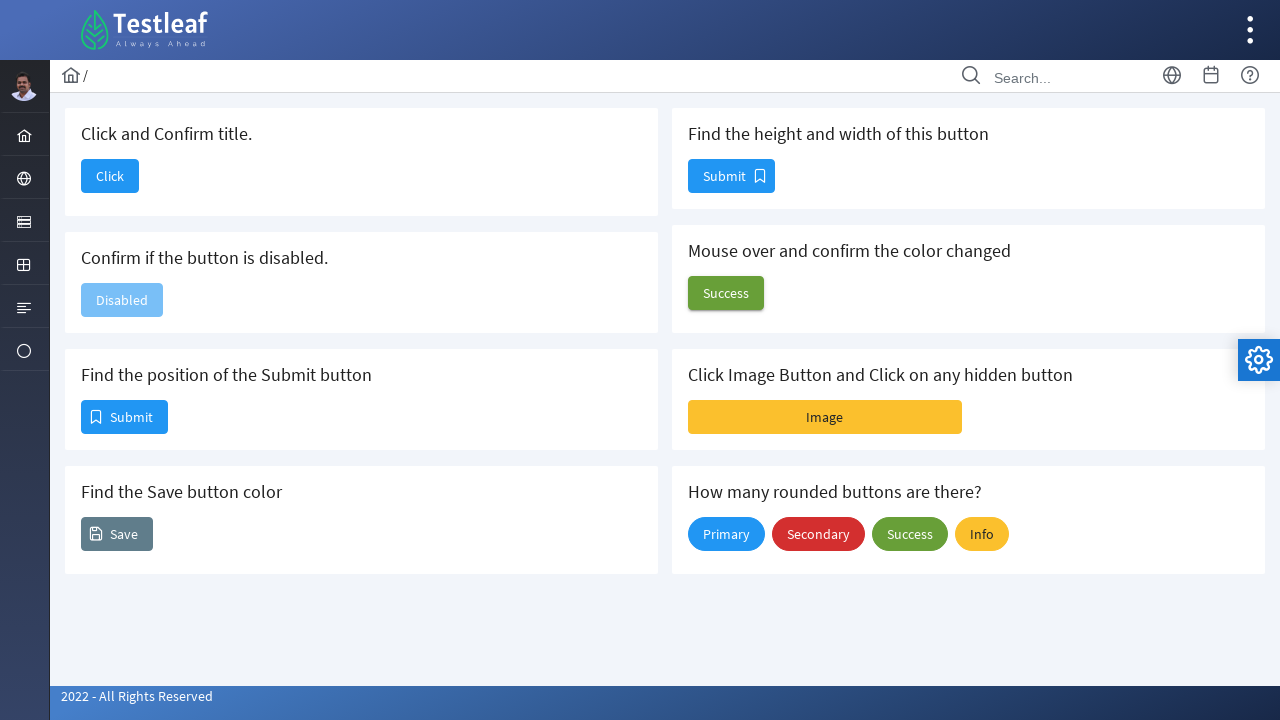

Retrieved button background color using JavaScript evaluation
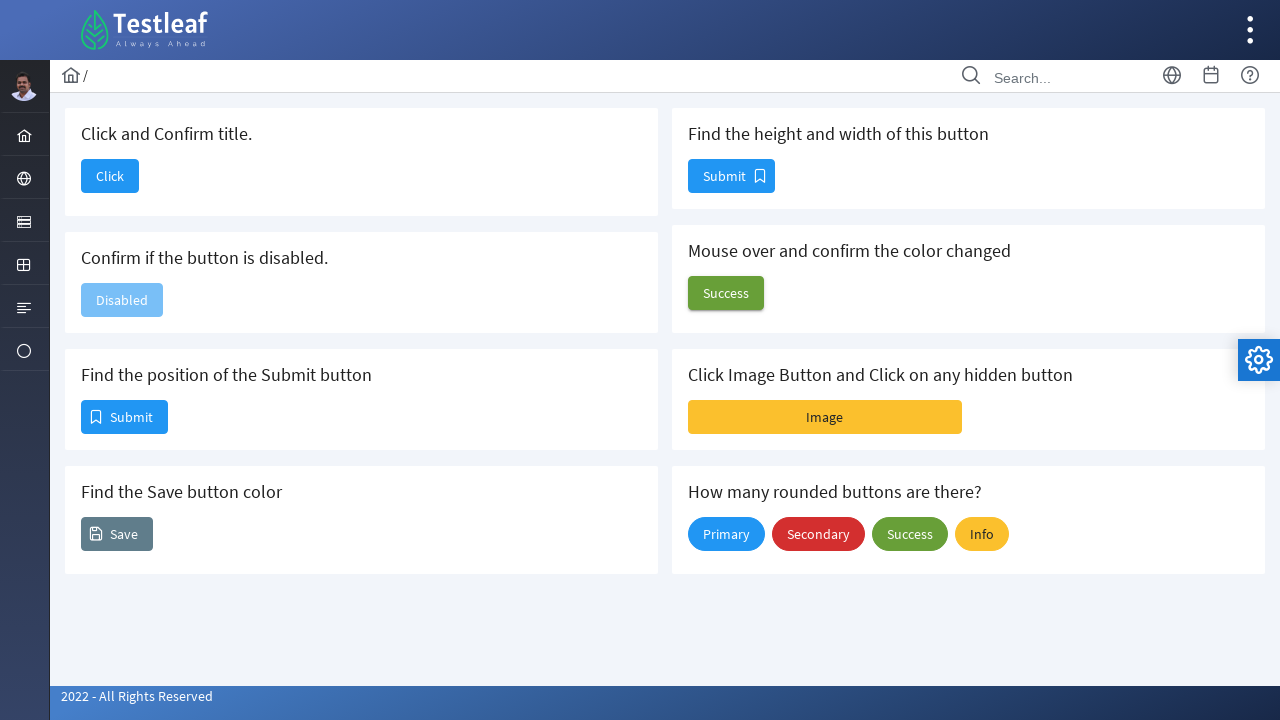

Retrieved button dimensions (height and width)
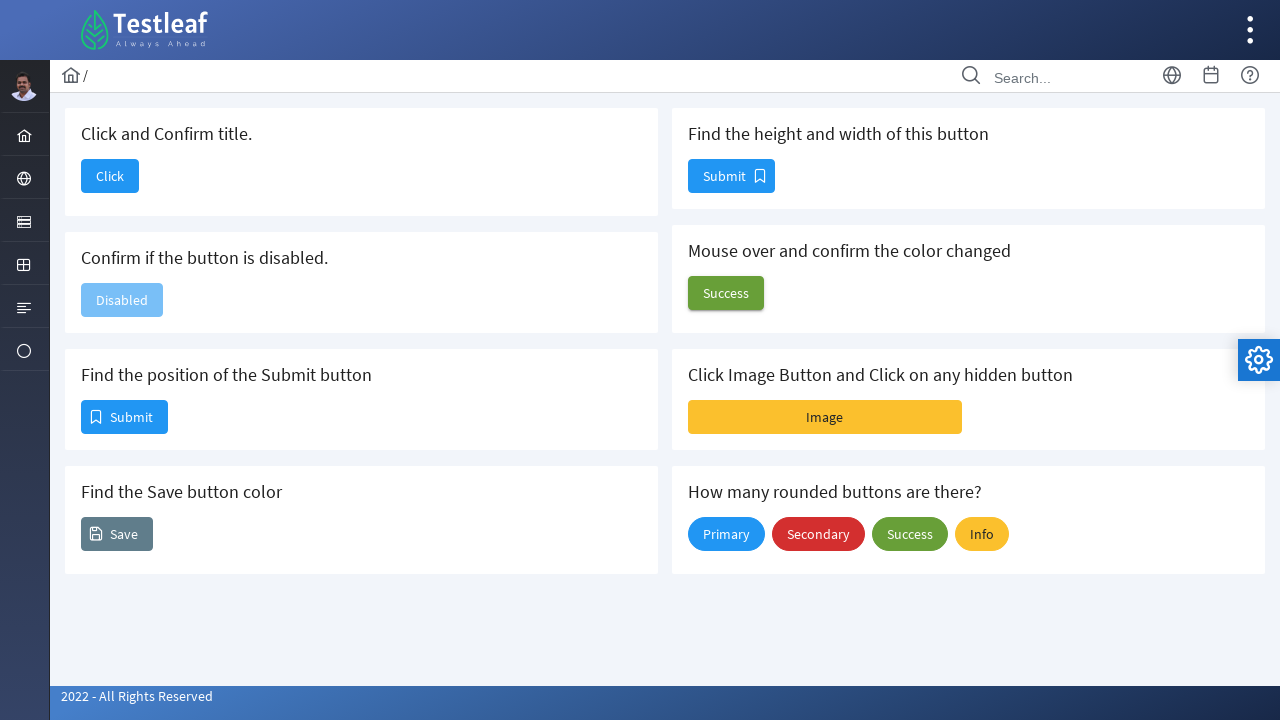

Checked if button is visible
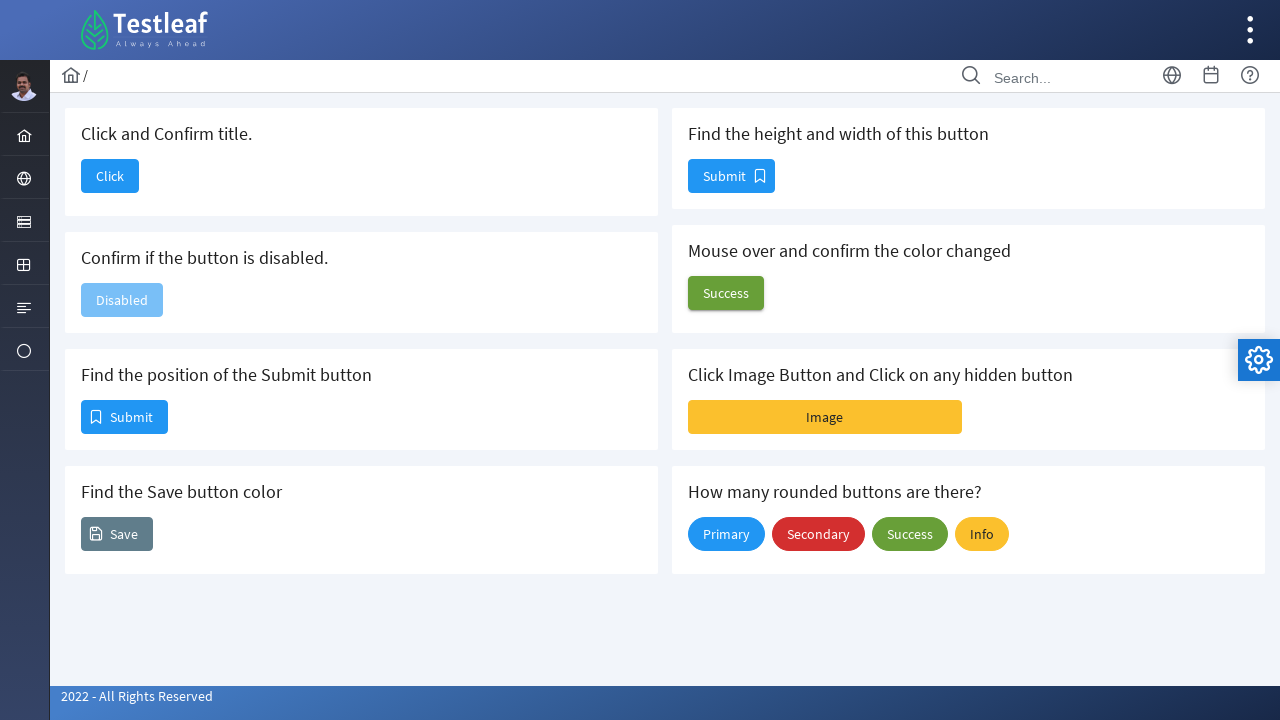

Clicked the button at (110, 176) on #j_idt88\:j_idt90
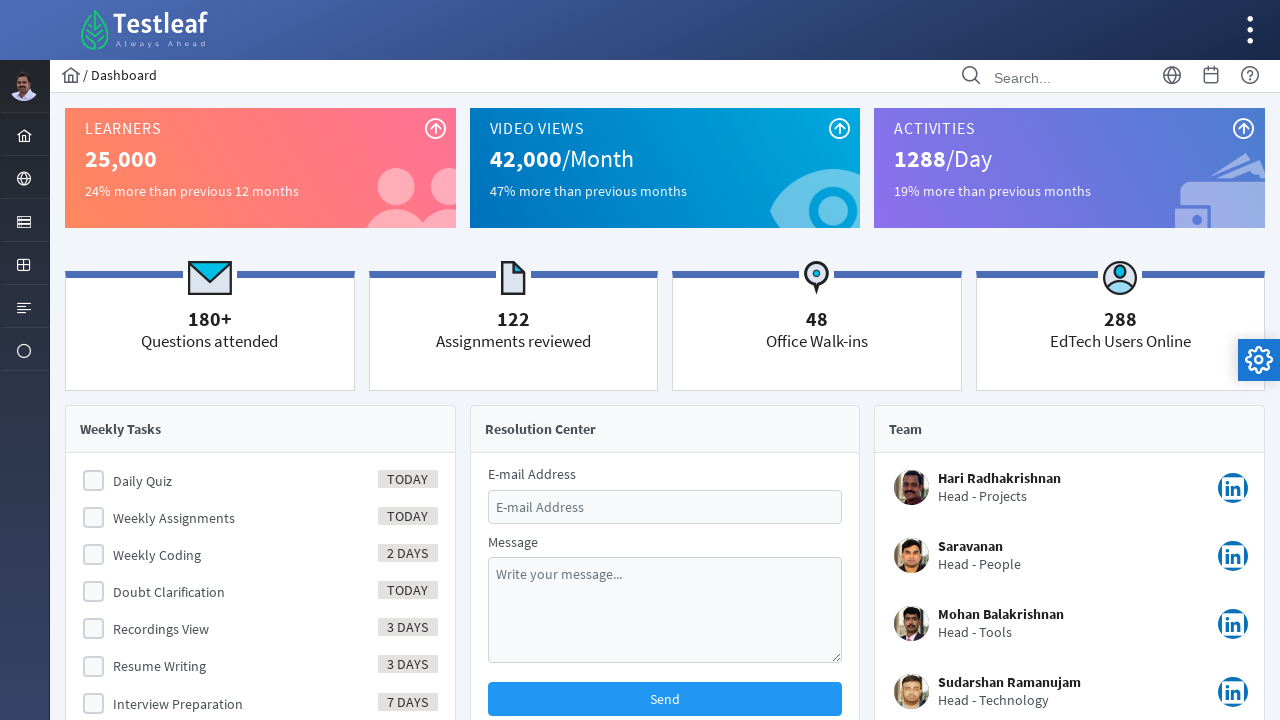

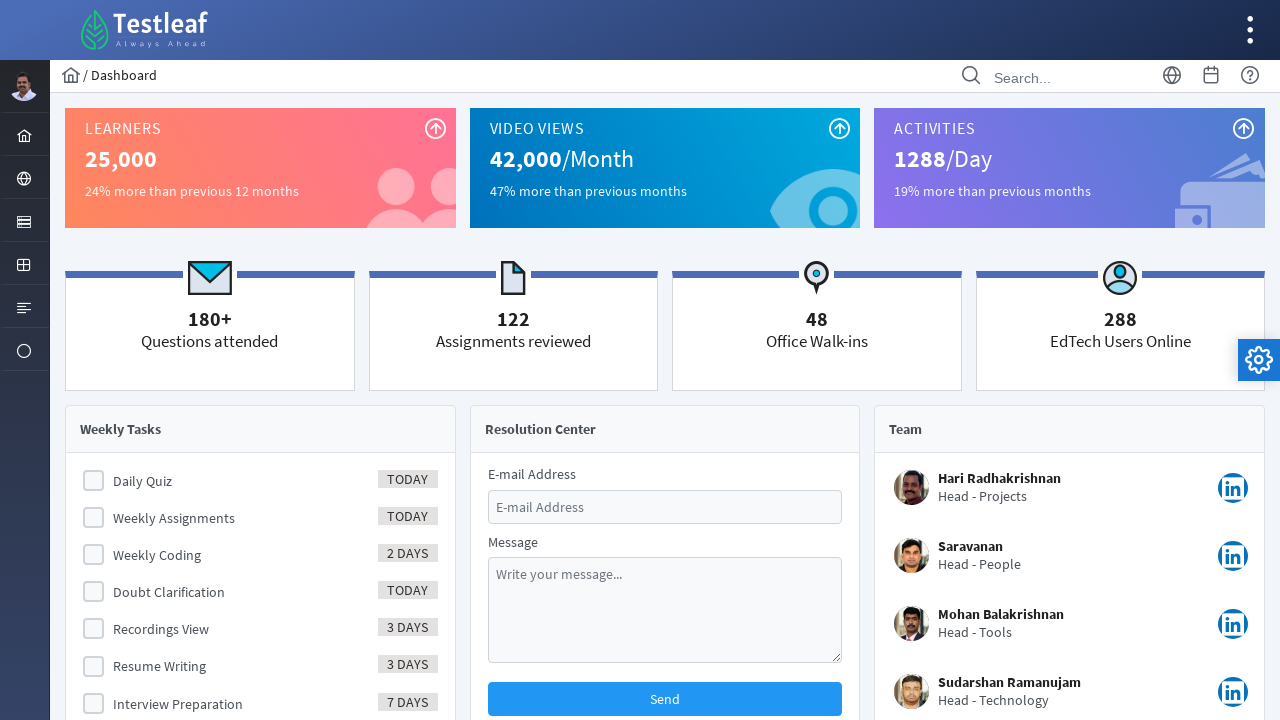